Tests horizontal slider interaction by dragging the range slider and verifying the displayed value updates

Starting URL: https://the-internet.herokuapp.com/horizontal_slider

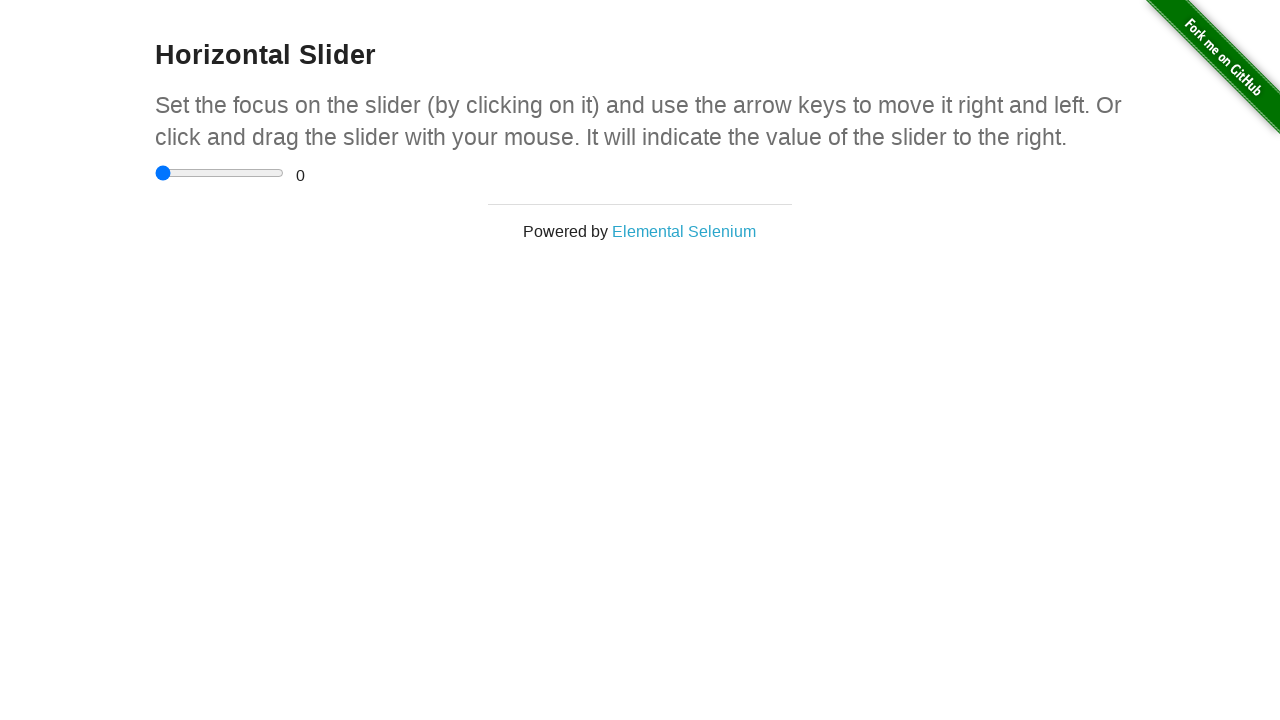

Located the horizontal slider element
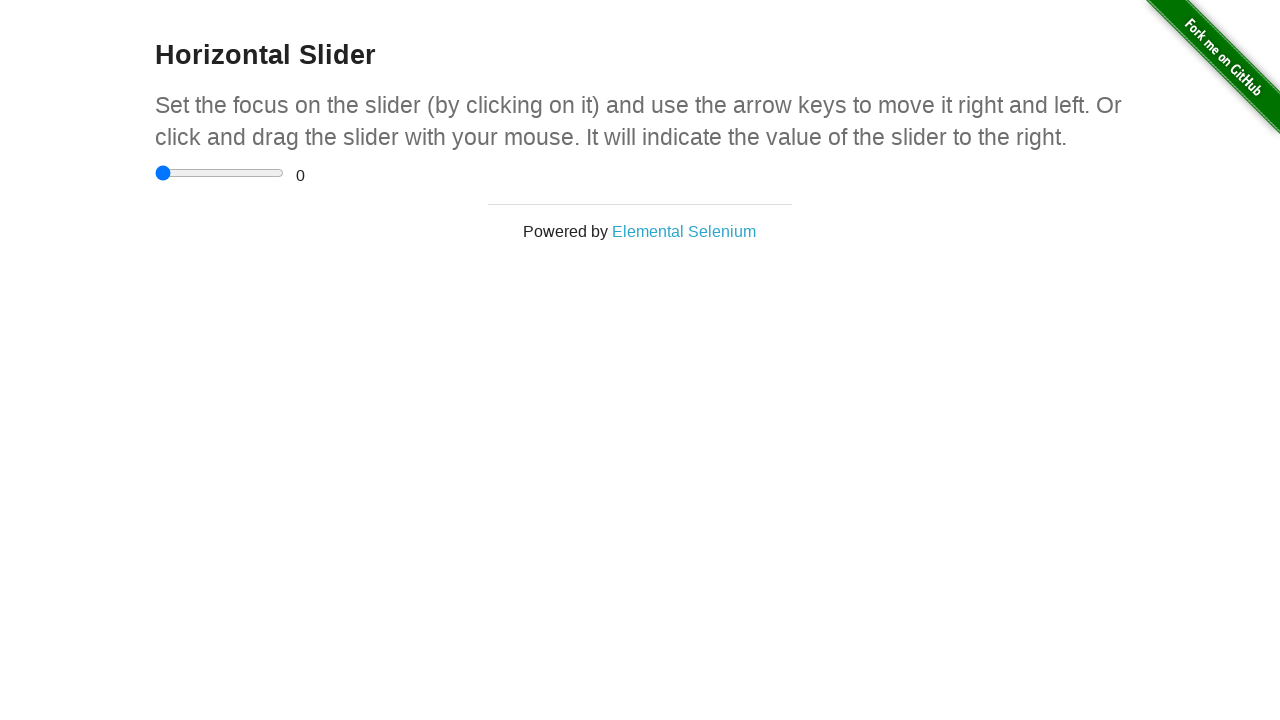

Retrieved slider bounding box coordinates
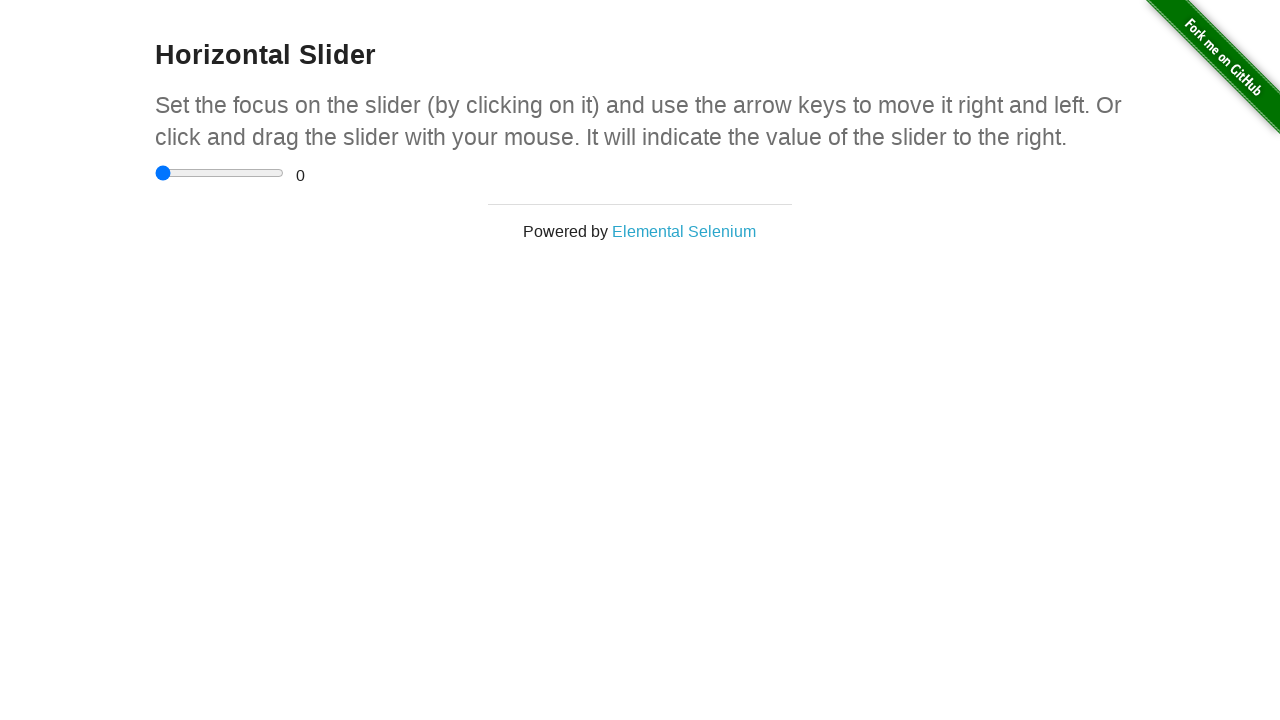

Moved mouse to center of slider at (220, 173)
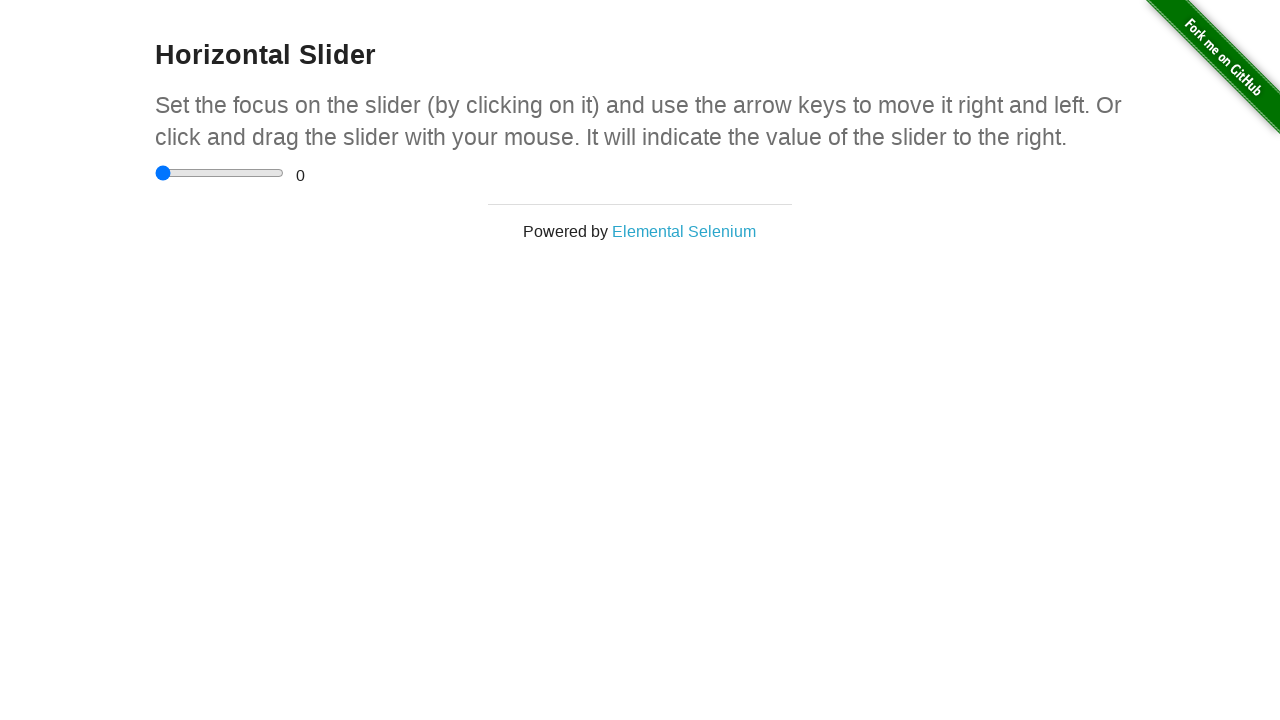

Pressed mouse button down on slider at (220, 173)
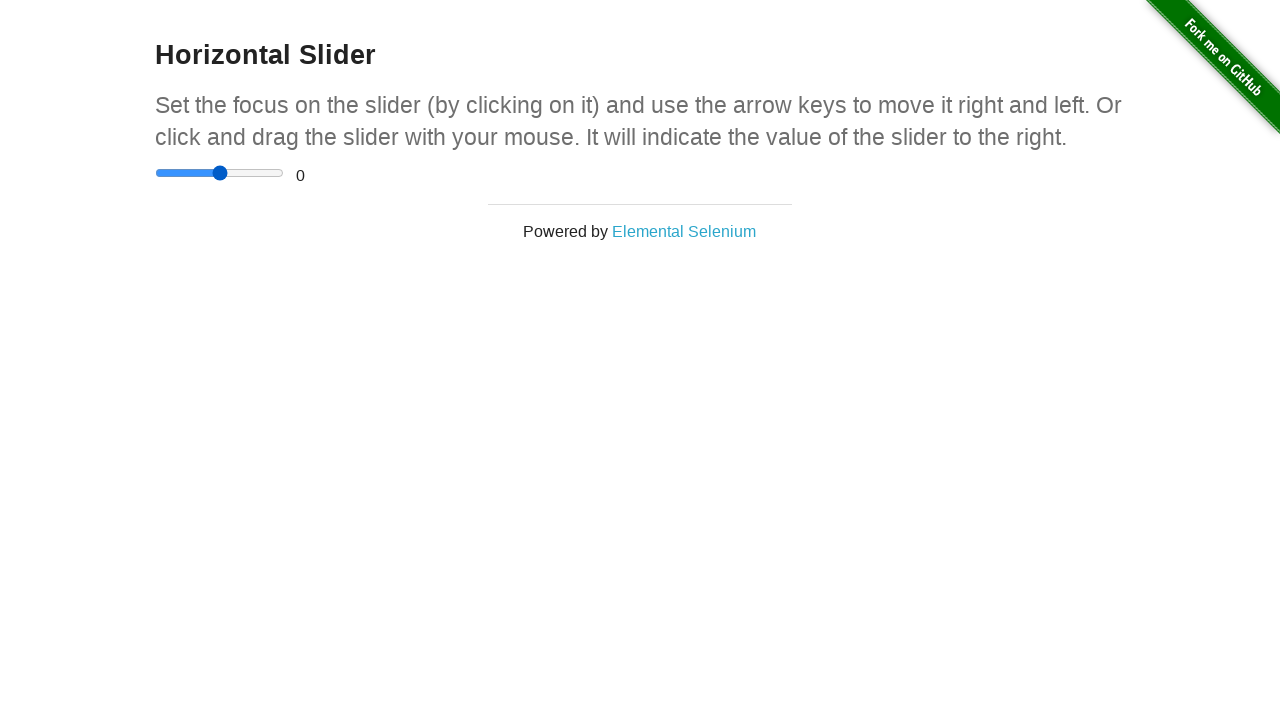

Dragged slider to the right by 10 pixels at (230, 173)
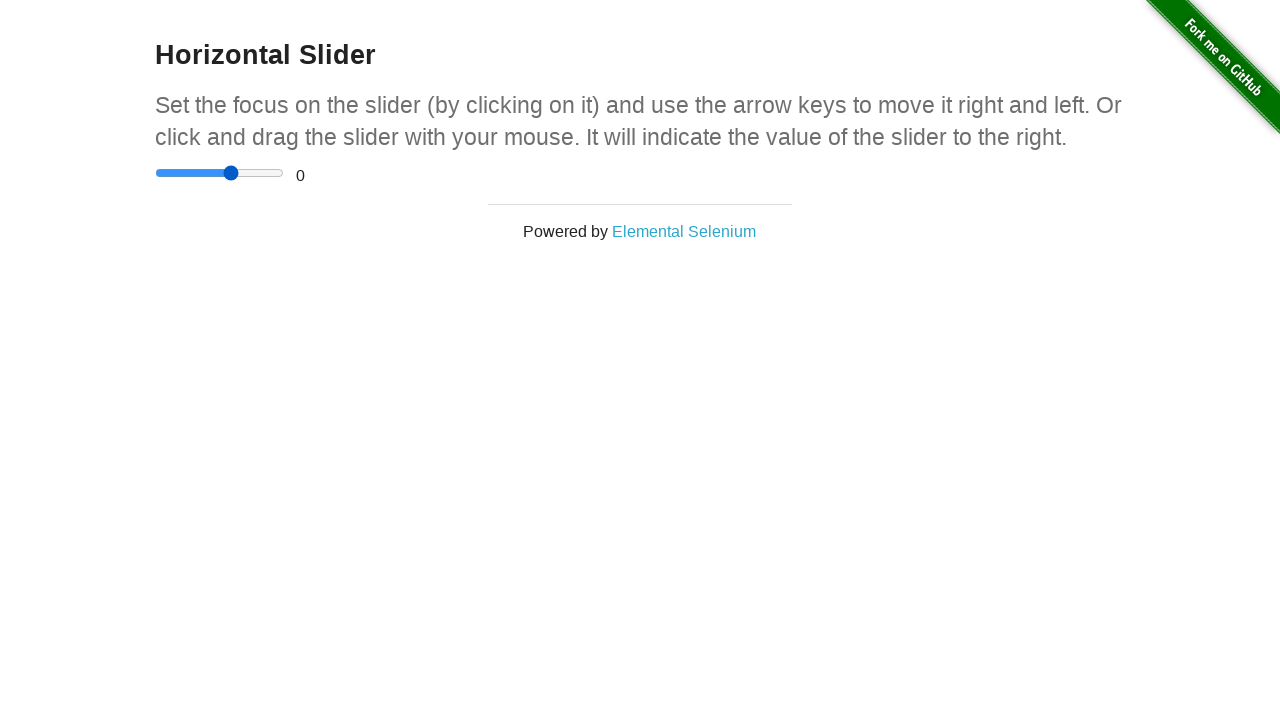

Released mouse button after dragging slider at (230, 173)
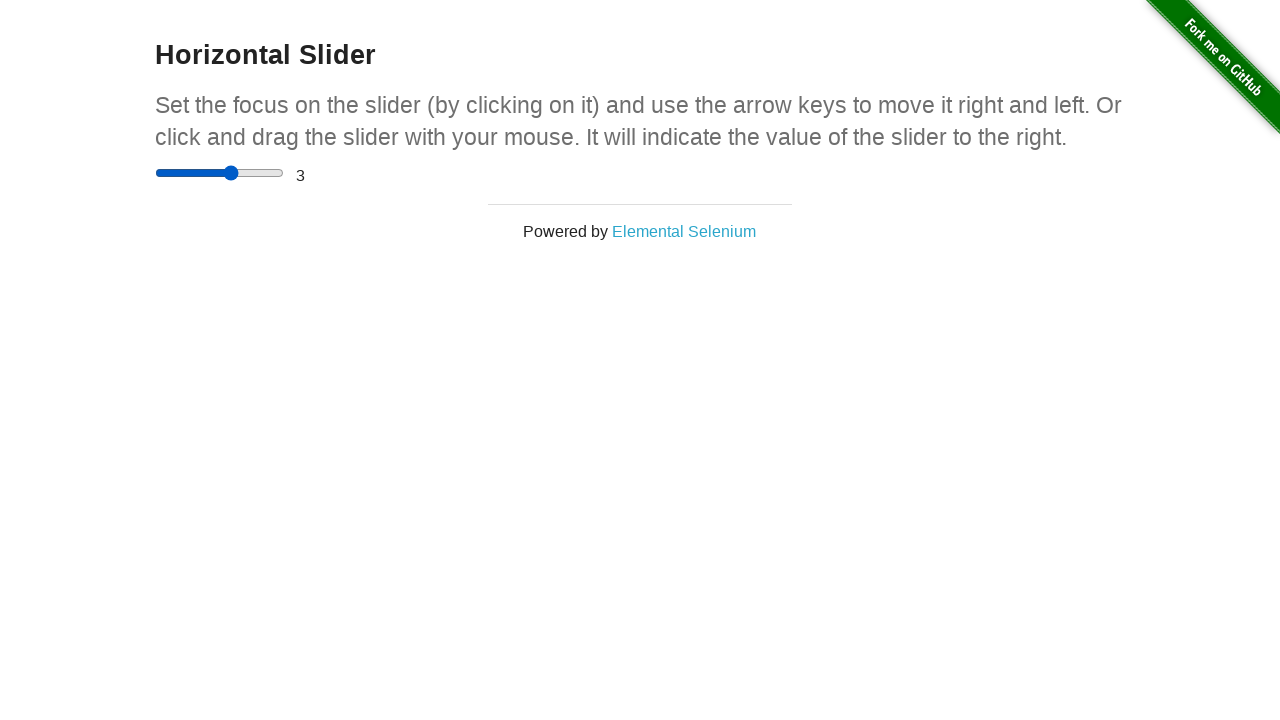

Waited for range value display to update
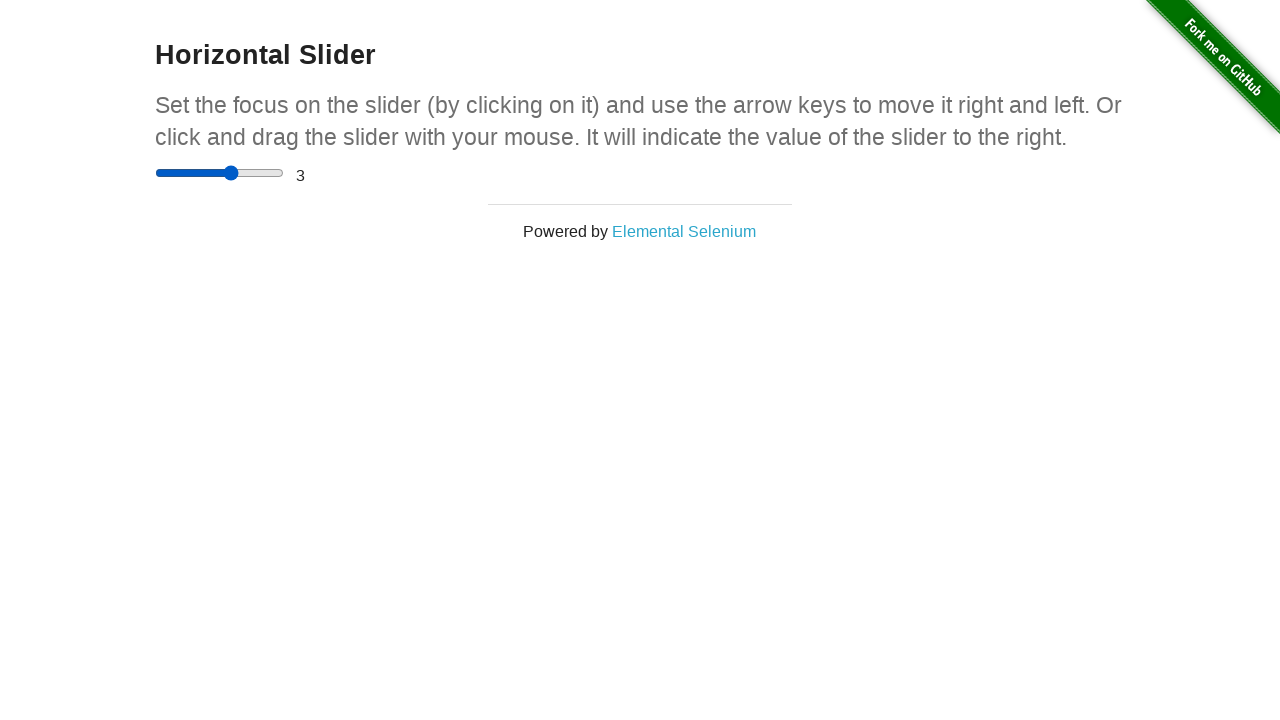

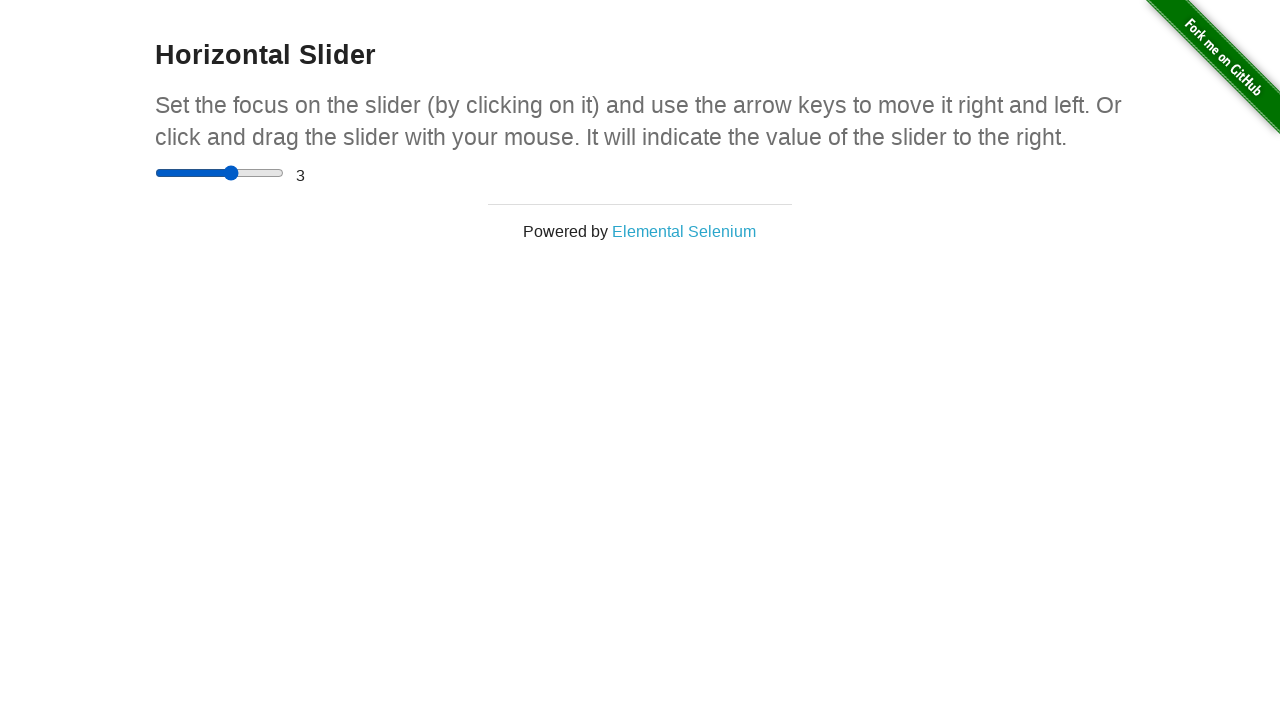